Navigates to REST Assured homepage, clicks the DOCS tab, then clicks GettingStarted link and verifies the Getting Started page is displayed

Starting URL: https://rest-assured.io/

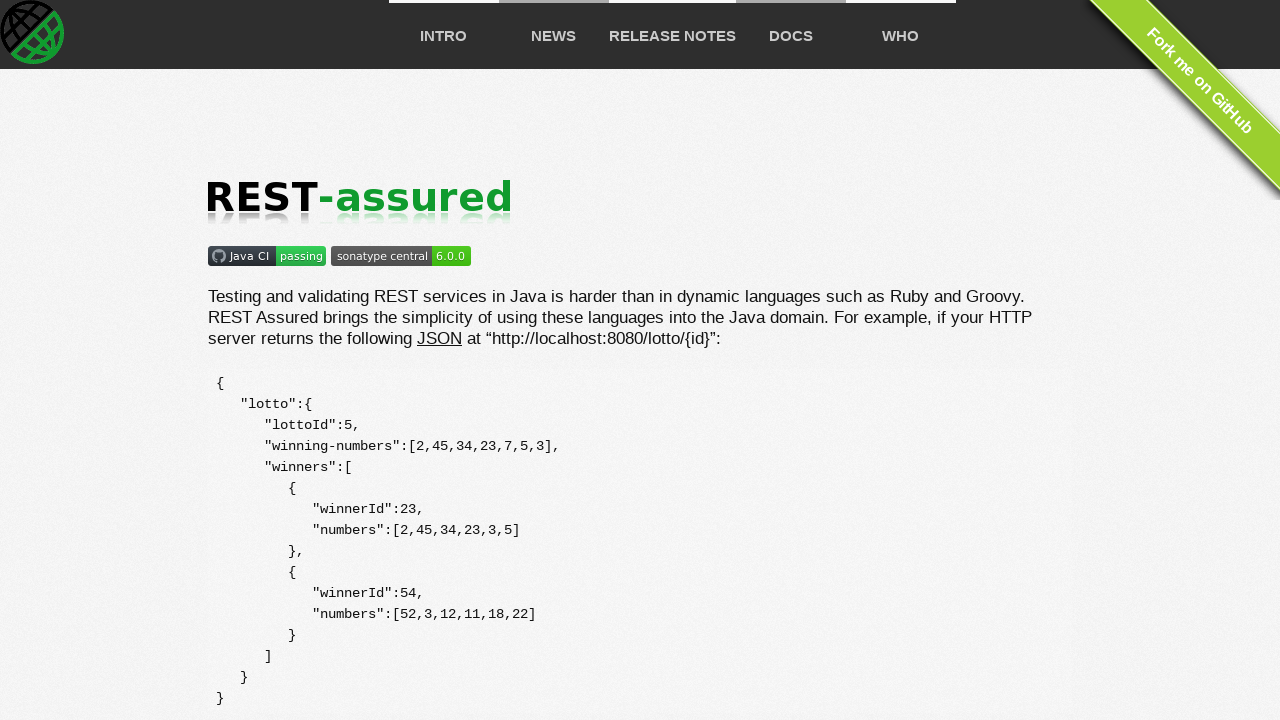

Clicked the DOCS tab at (790, 36) on xpath=//ul//a[@href='#docs']
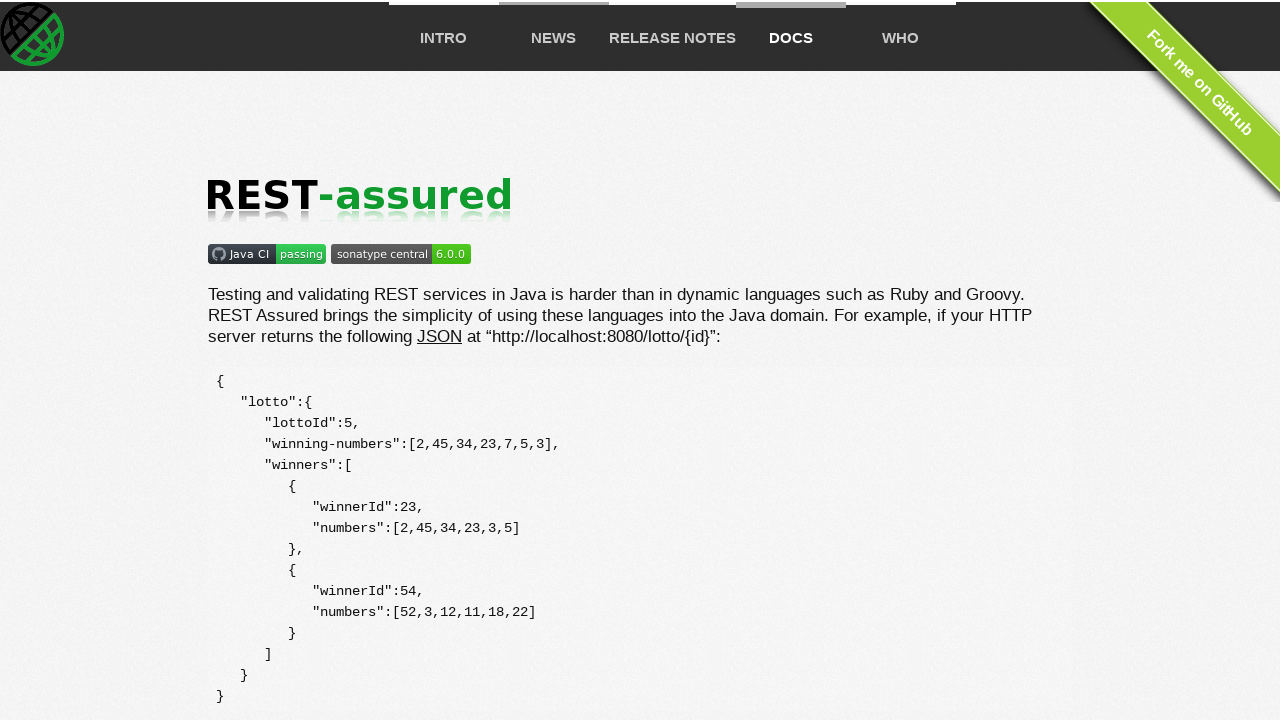

Clicked the GettingStarted link at (292, 449) on xpath=//li//a[@href='https://github.com/rest-assured/rest-assured/wiki/GettingSt
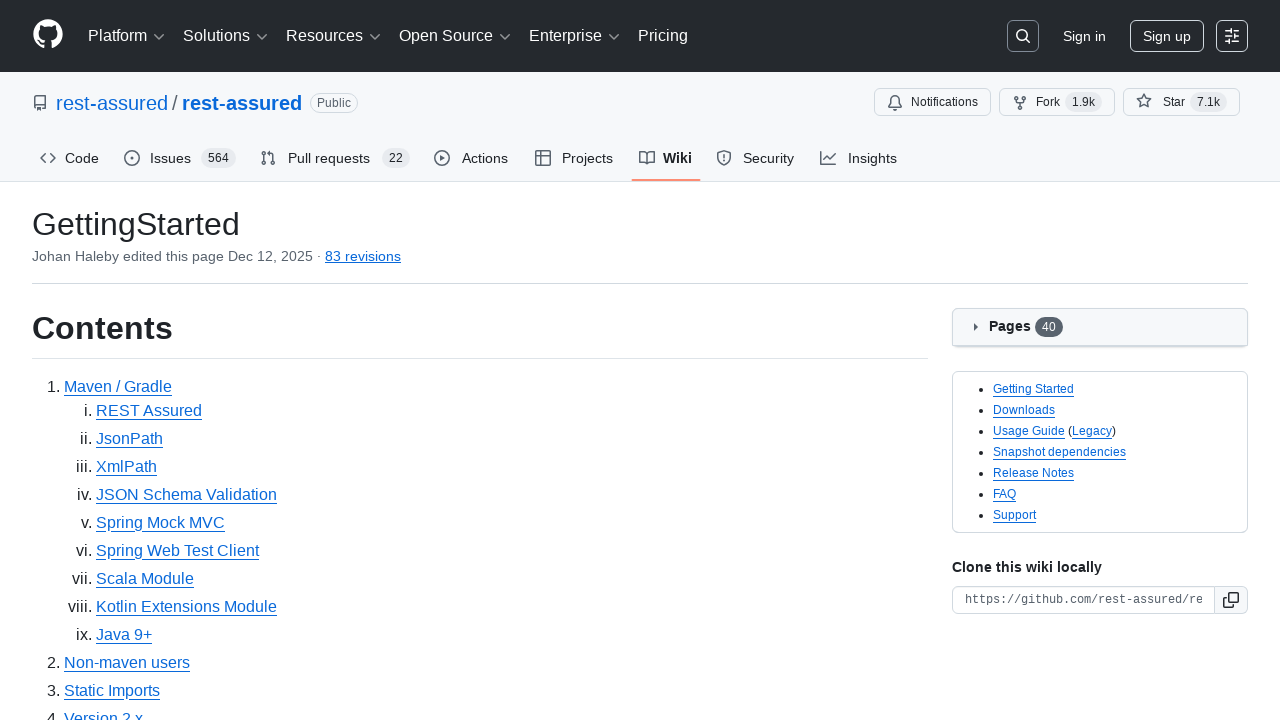

Located the Getting Started header element
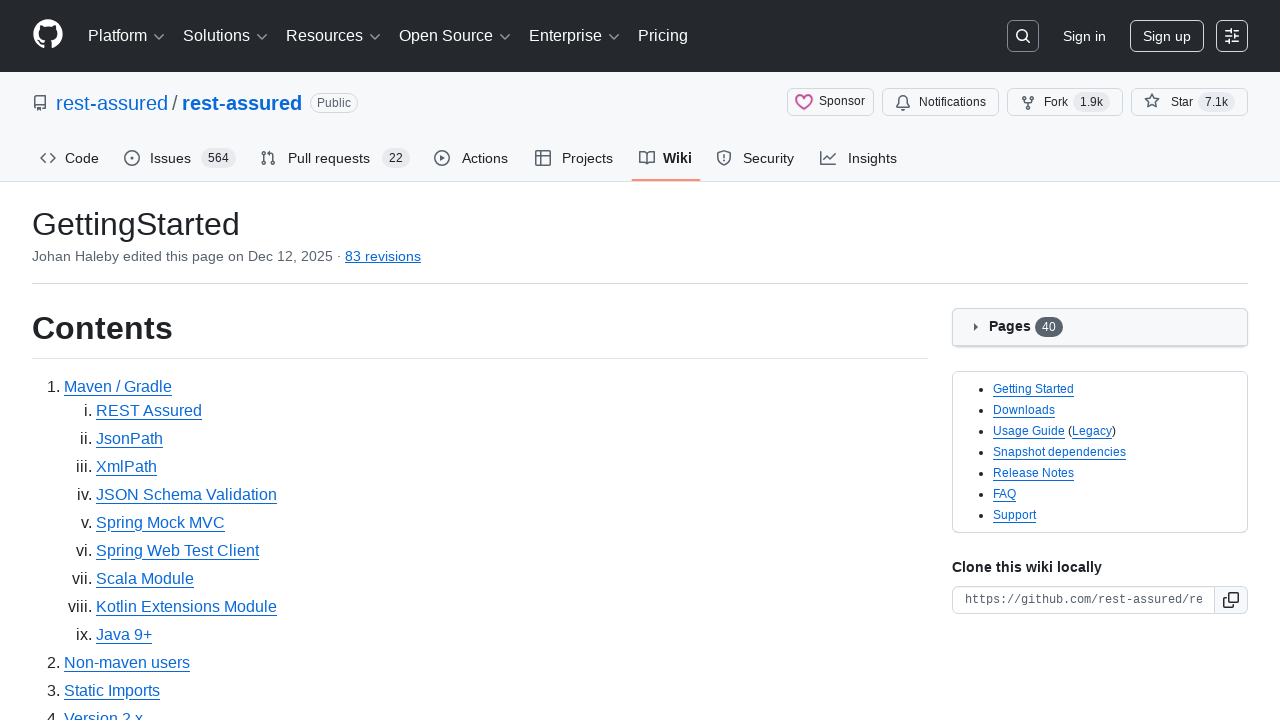

Getting Started header became visible
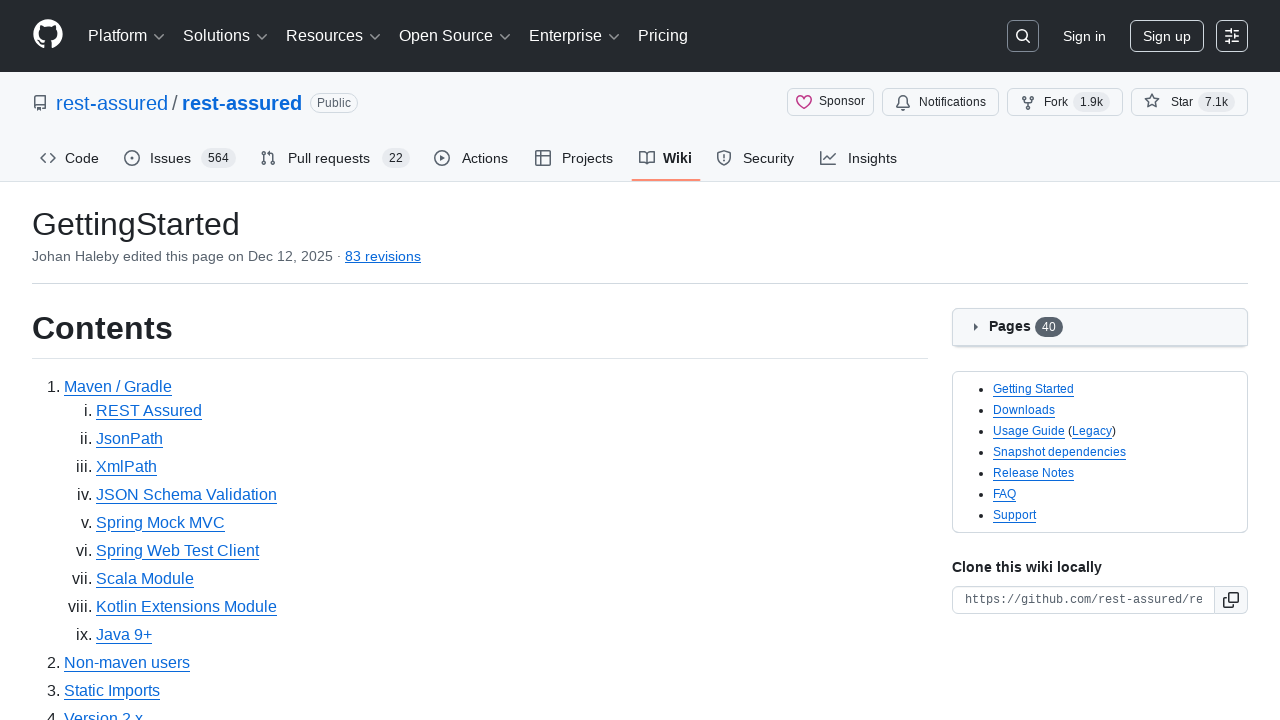

Verified that the Getting Started page header is visible
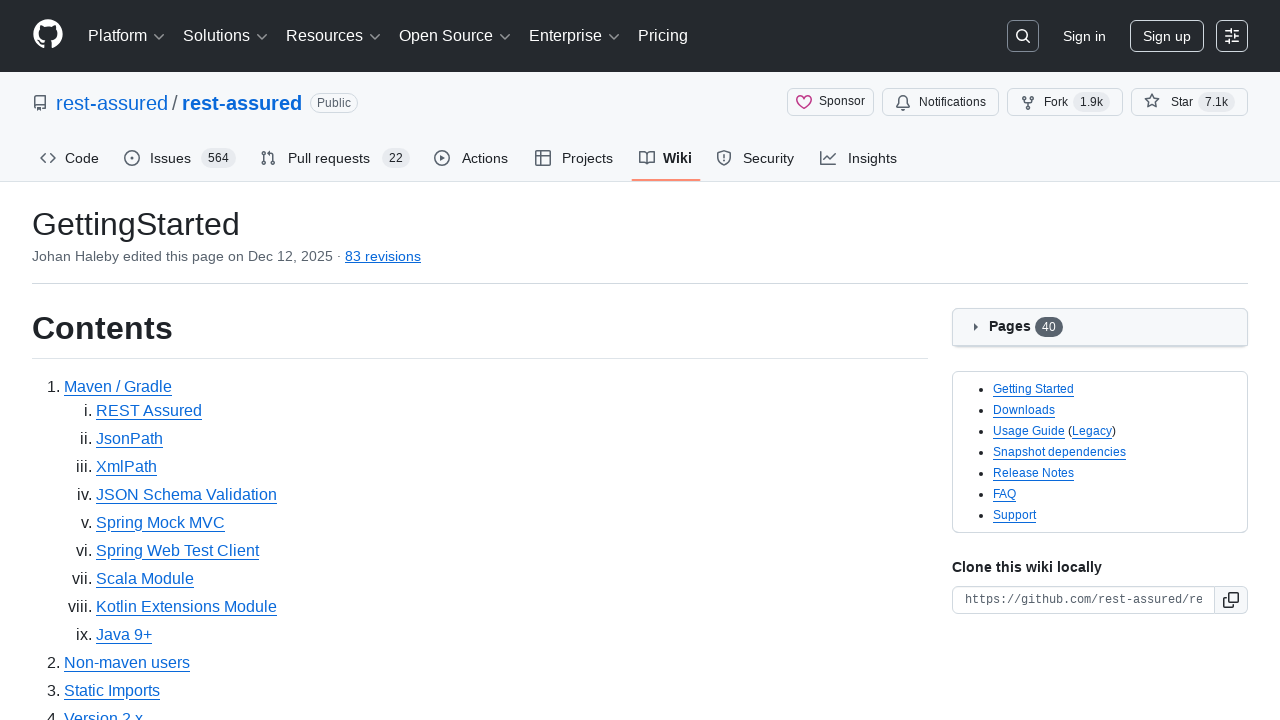

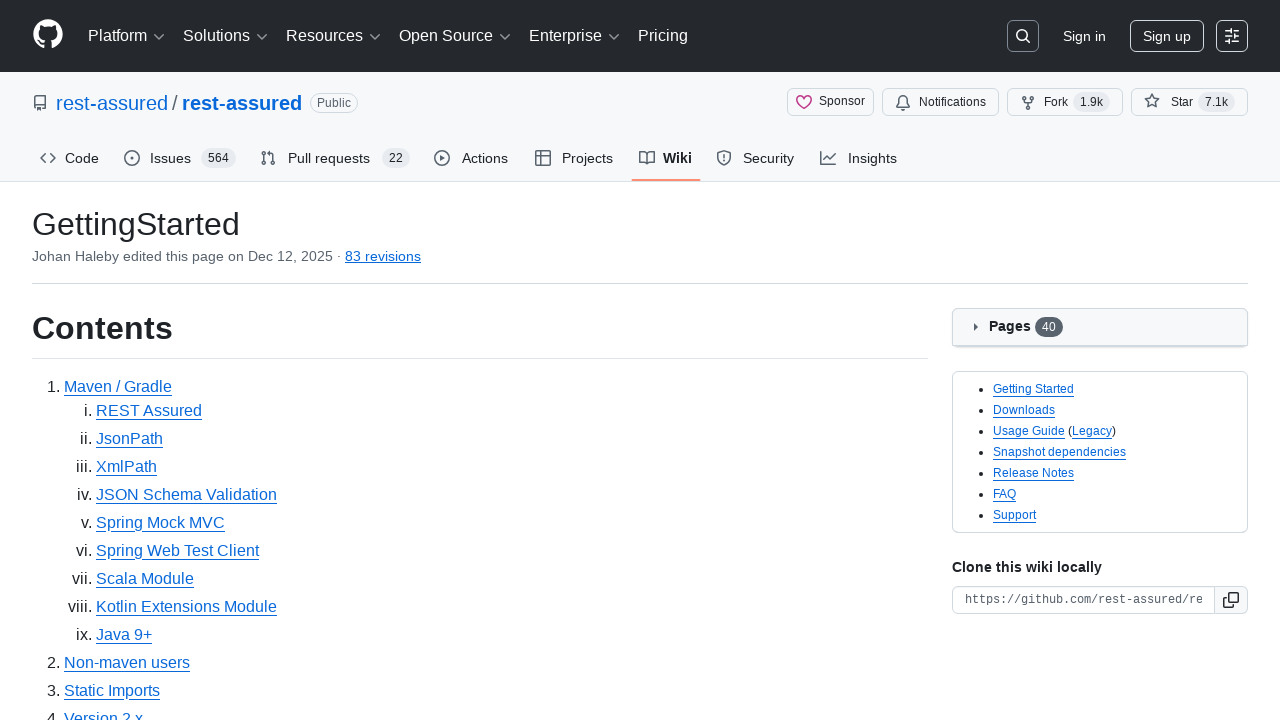